Clicks the cart icon and proceeds to checkout page

Starting URL: https://rahulshettyacademy.com/seleniumPractise/#/

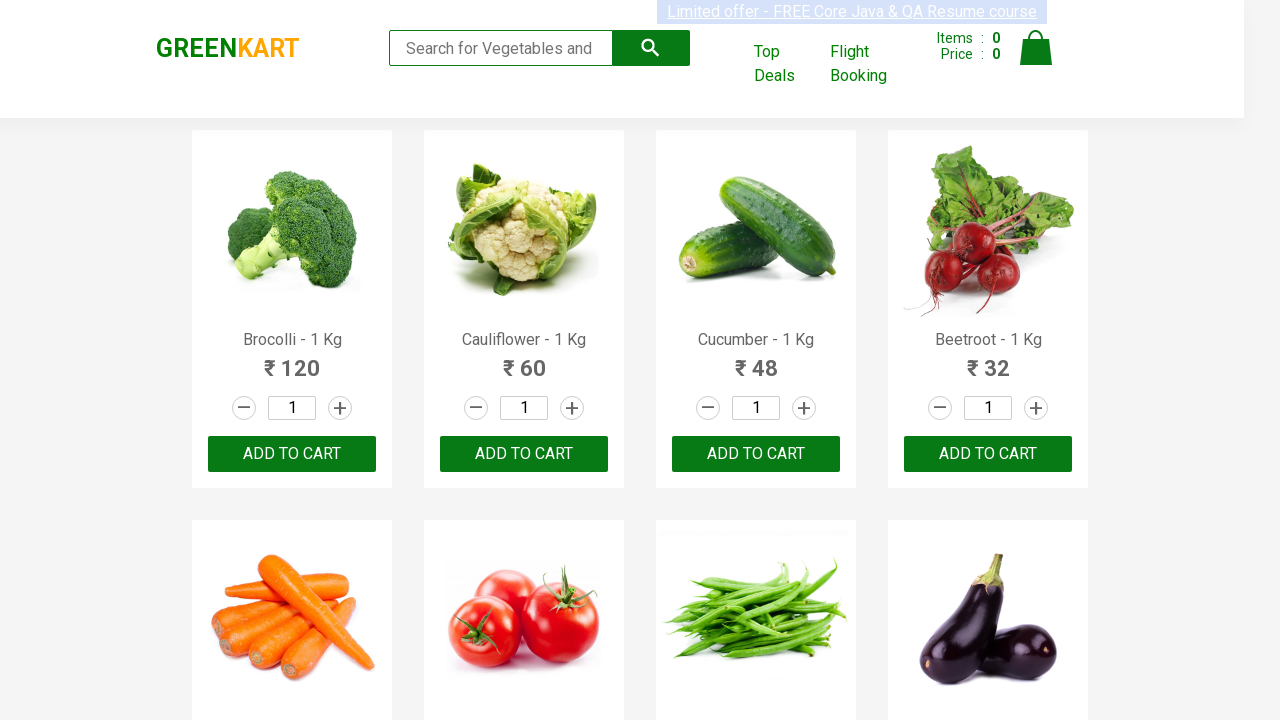

Clicked cart icon at (1036, 59) on .cart-icon
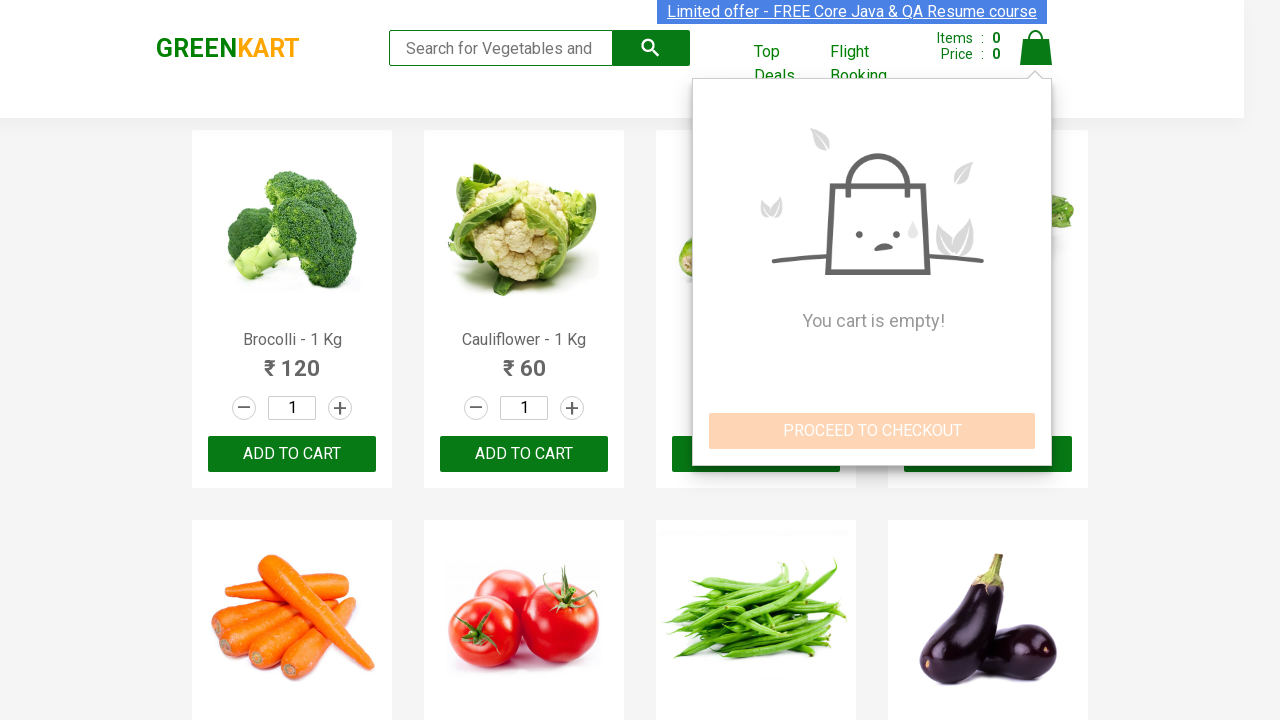

Clicked proceed to checkout button at (872, 431) on .cart-preview > .action-block button
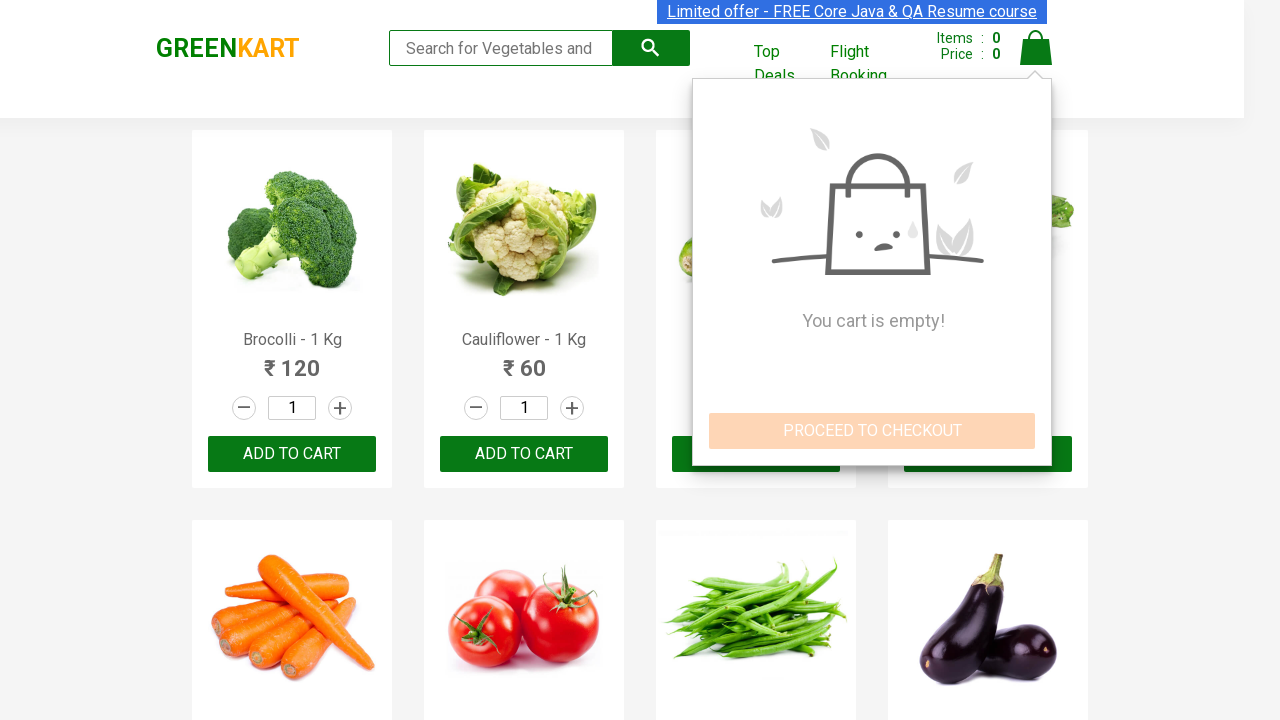

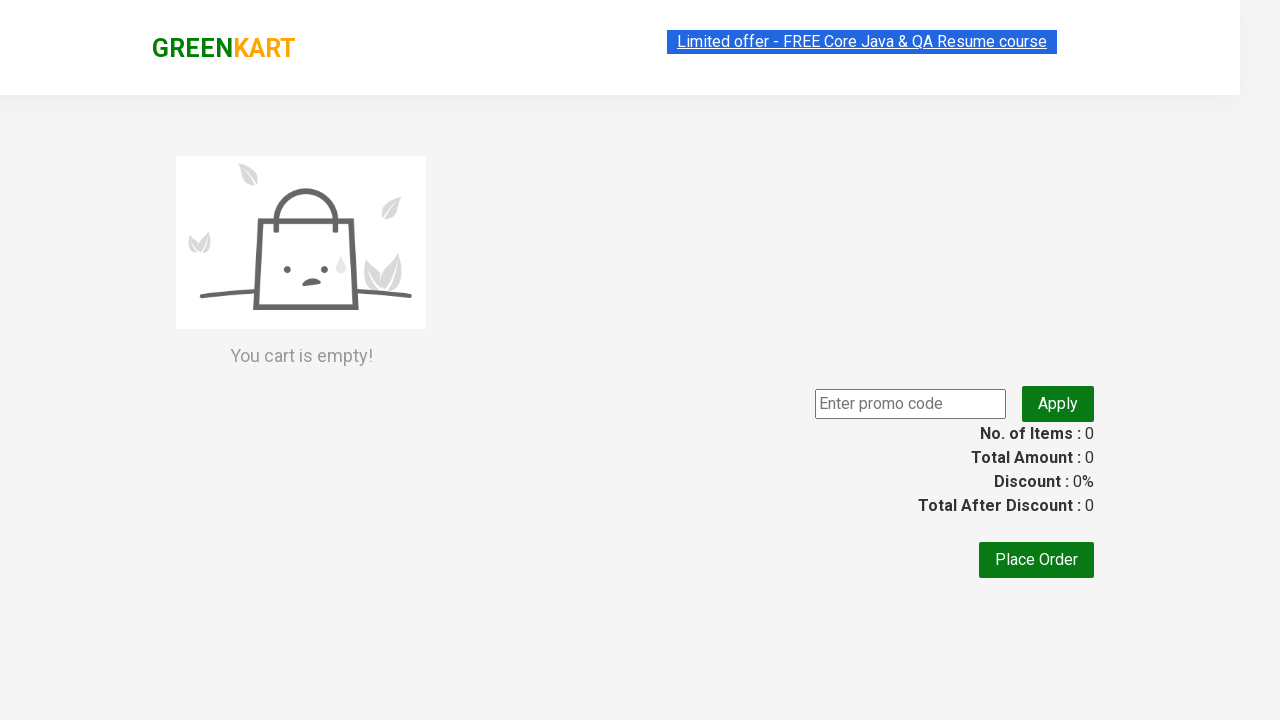